Tests that entering a valid number (81) with a perfect square root displays the correct result in an alert

Starting URL: https://kristinek.github.io/site/tasks/enter_a_number

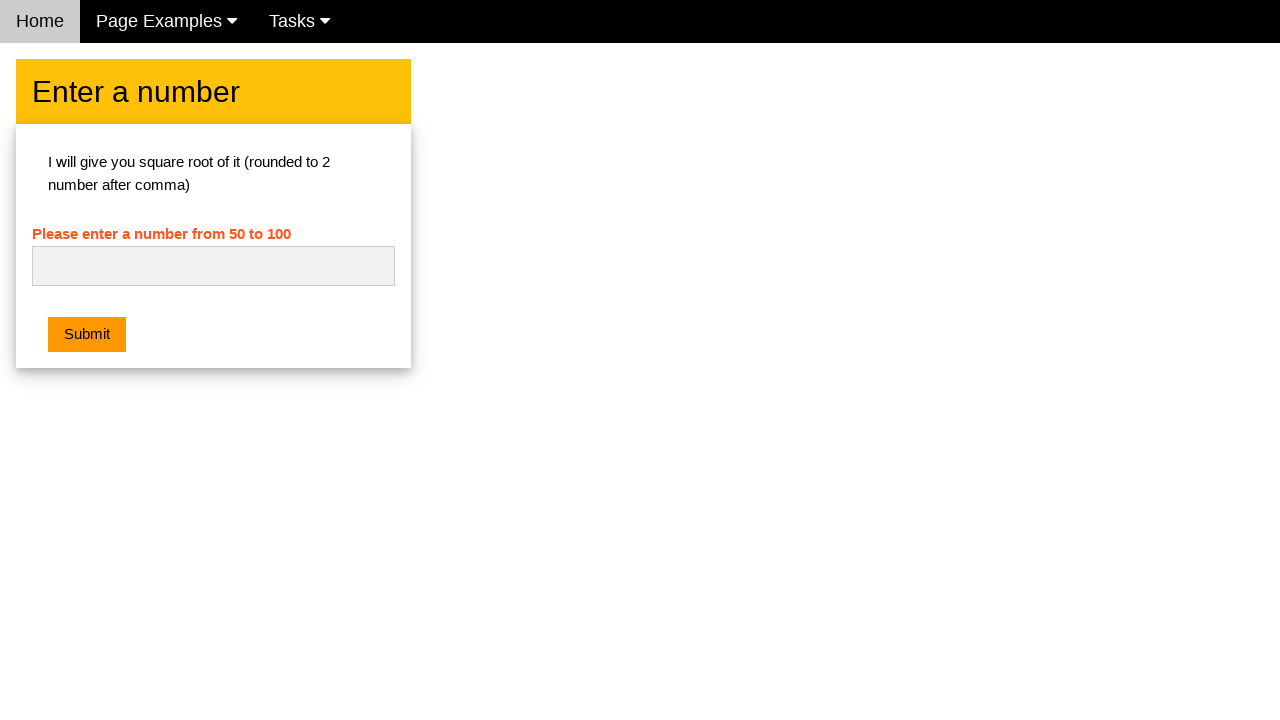

Filled number input field with '81' on #numb
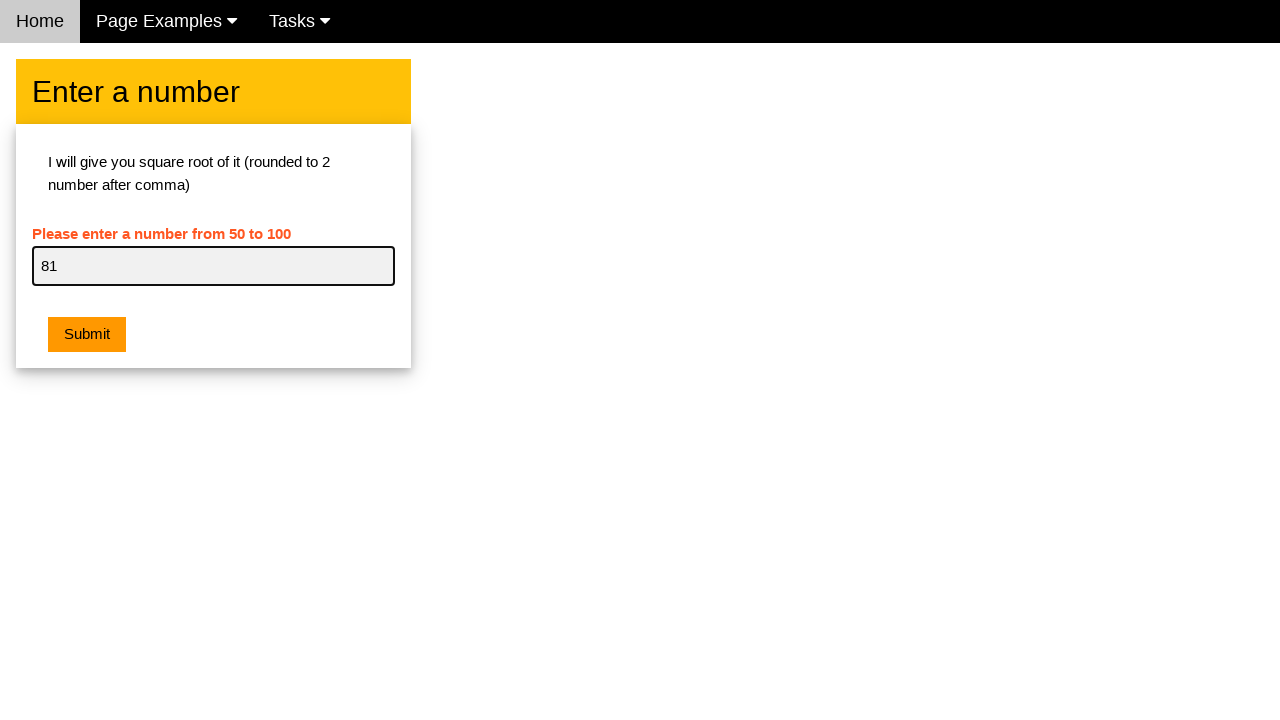

Clicked the submit button at (87, 335) on .w3-orange
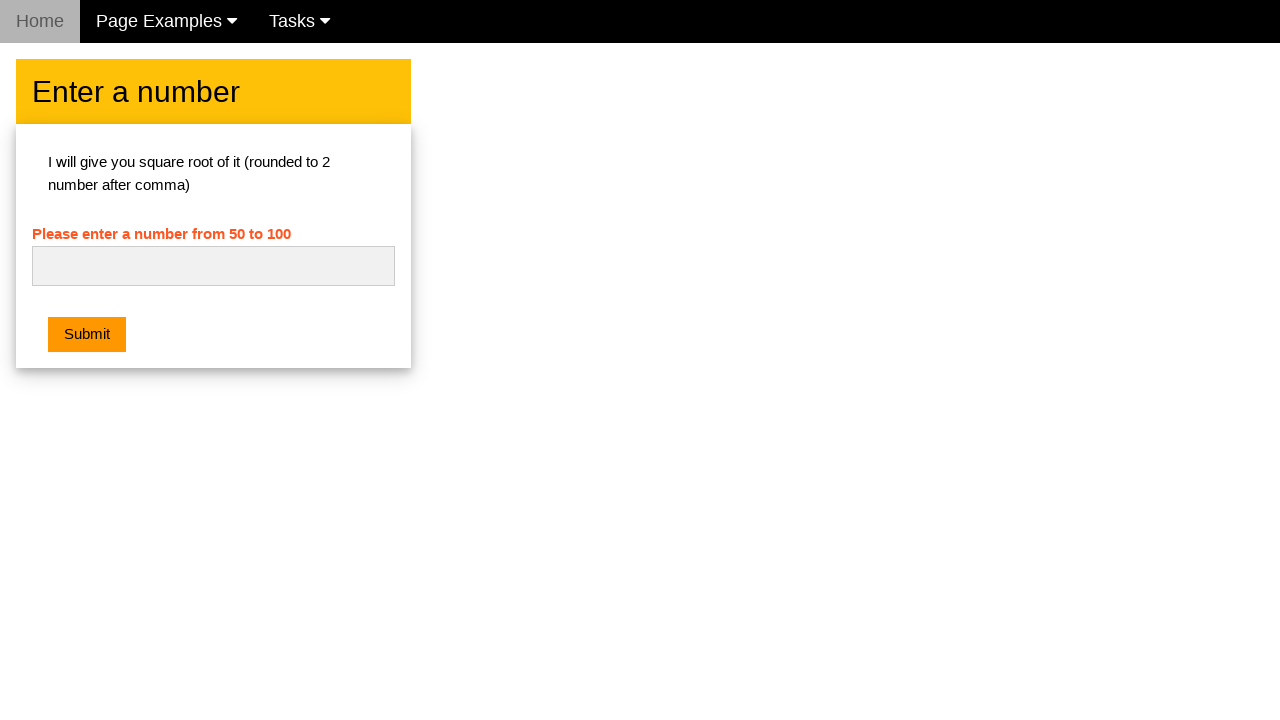

Set up dialog handler to accept alerts
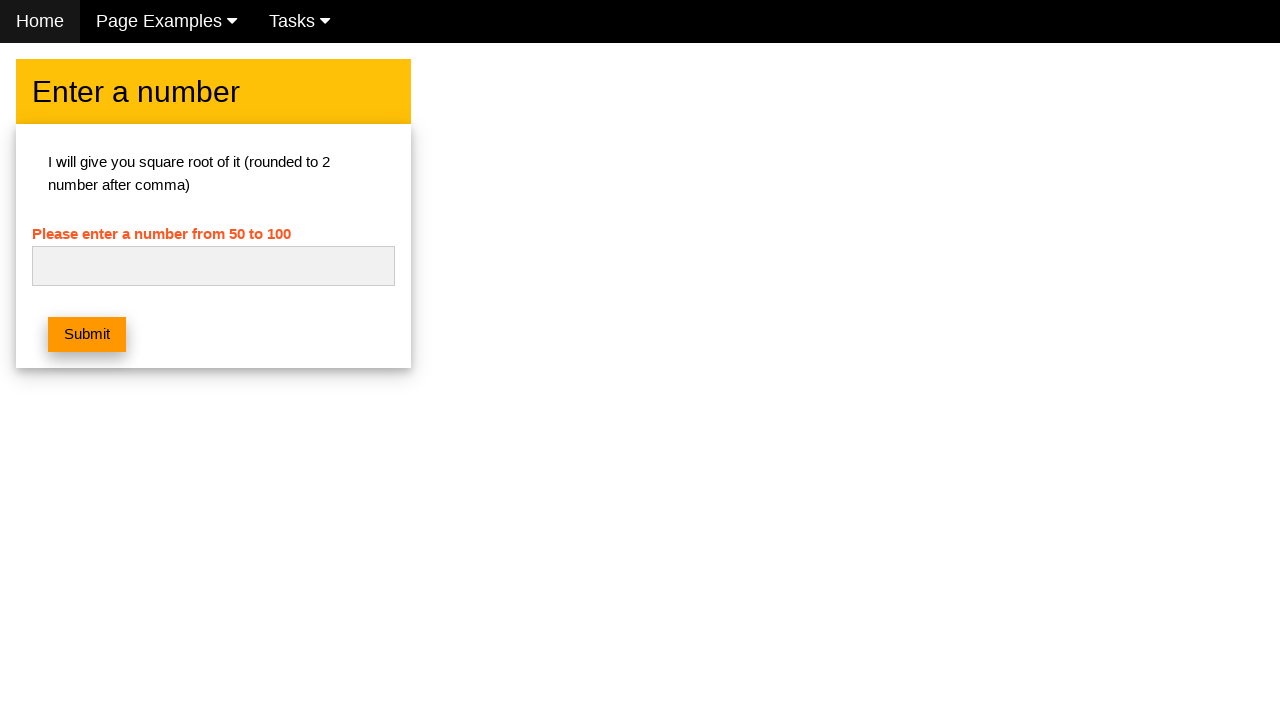

Waited 500ms for alert to appear and be processed
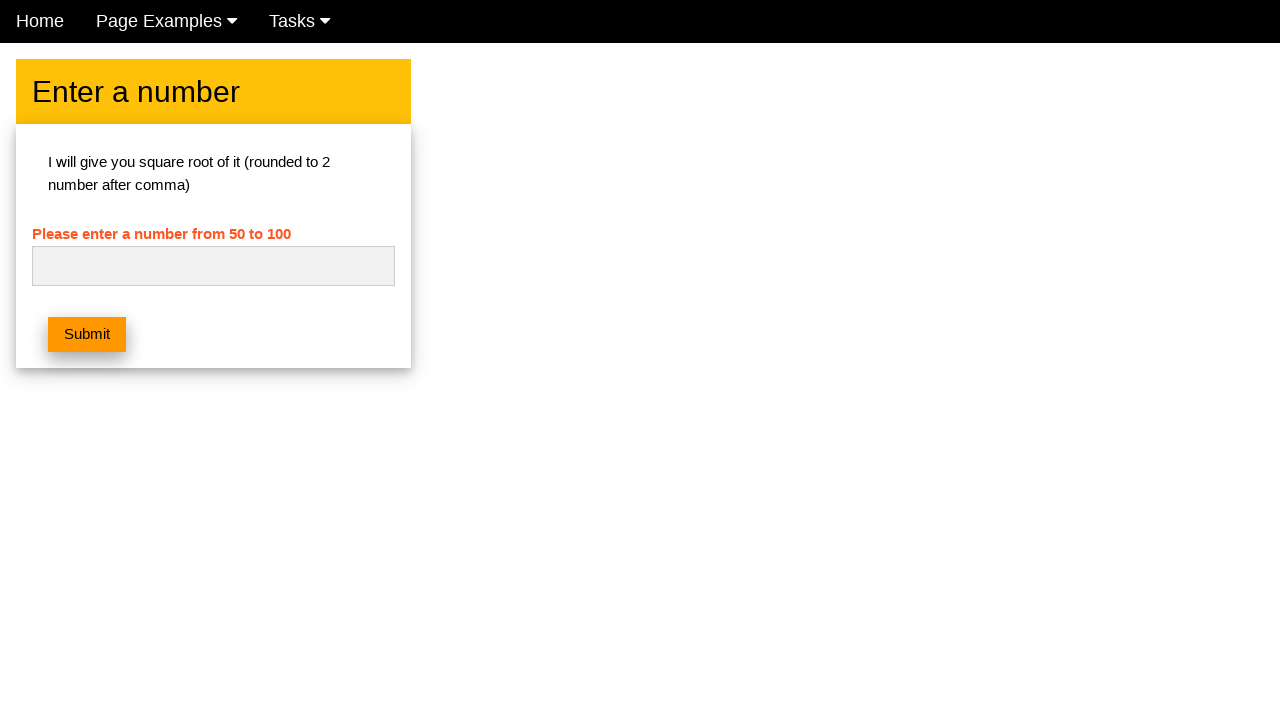

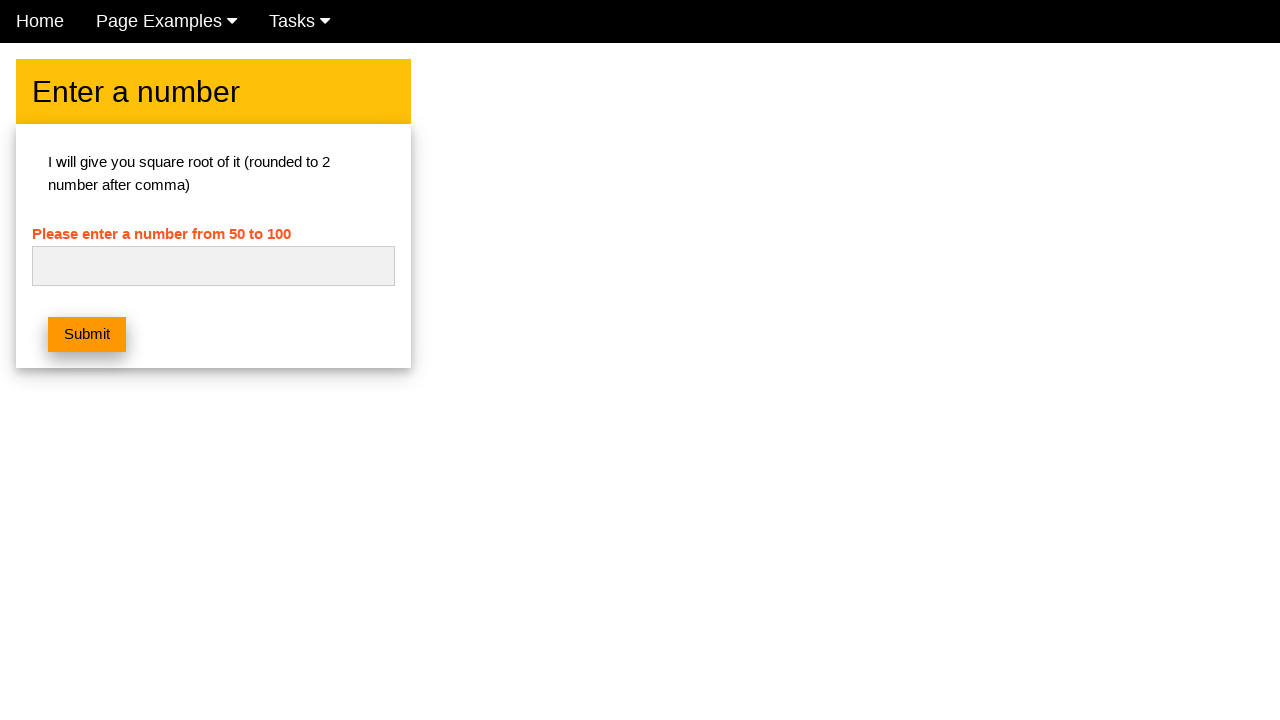